Tests registration form validation with invalid short data for both fields, expecting an "invalid data" error message

Starting URL: https://anatoly-karpovich.github.io/demo-login-form/

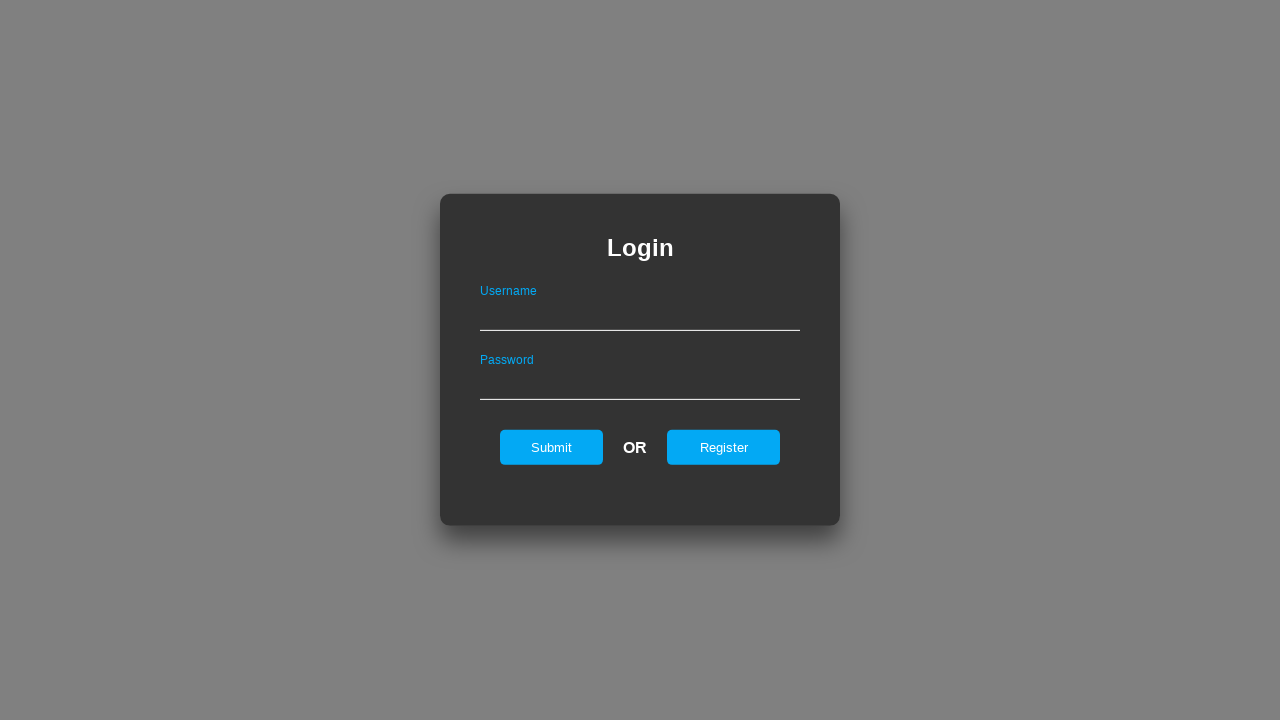

Clicked register link to show registration form at (724, 447) on #registerOnLogin
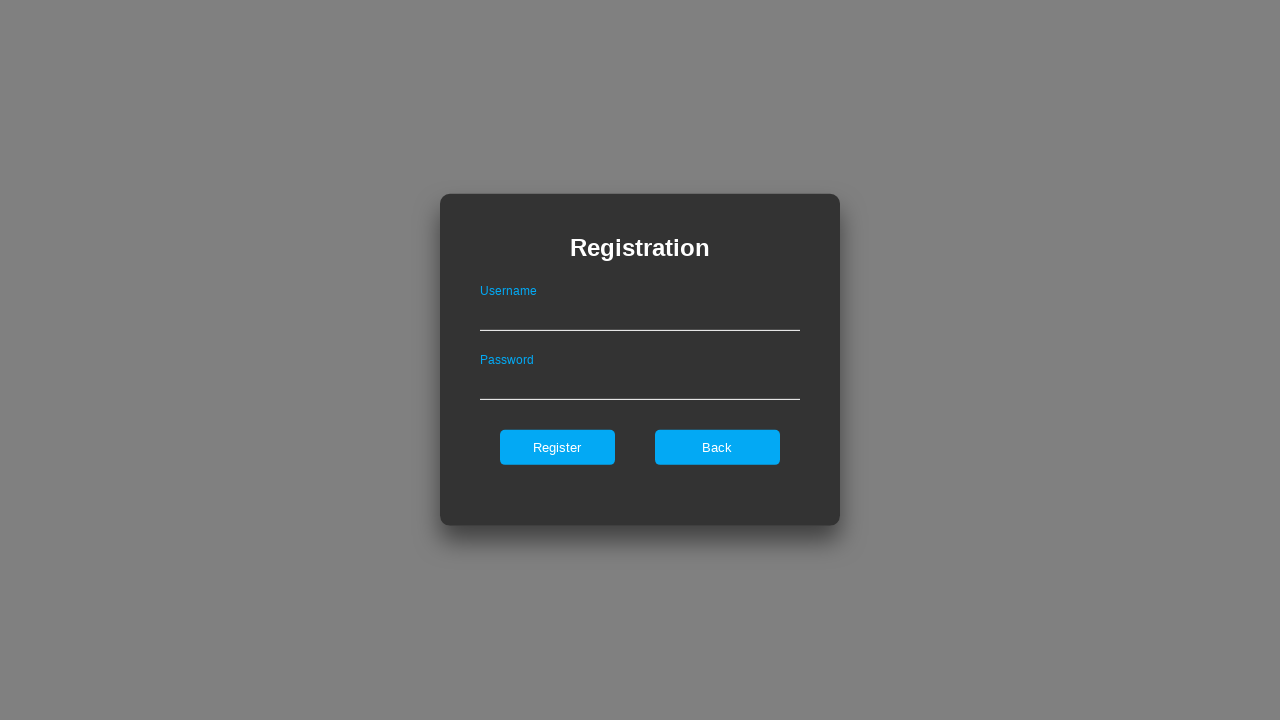

Removed maxlength attribute from username field
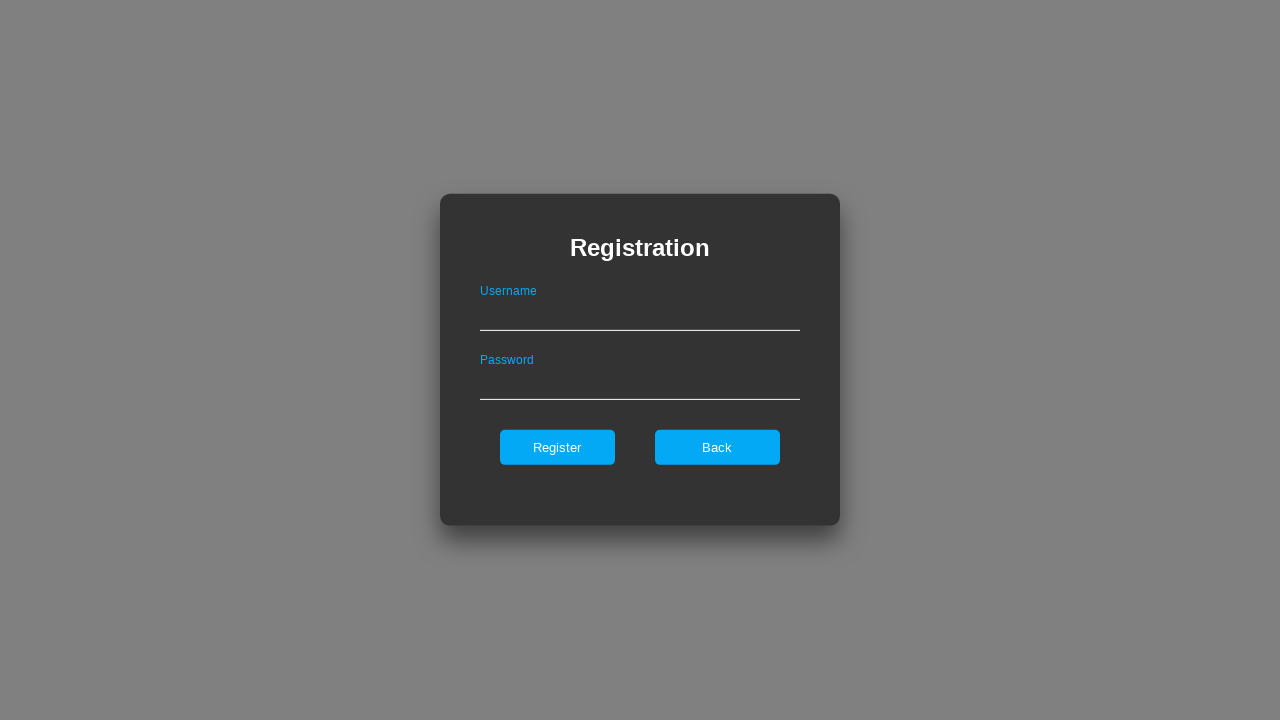

Removed maxlength attribute from password field
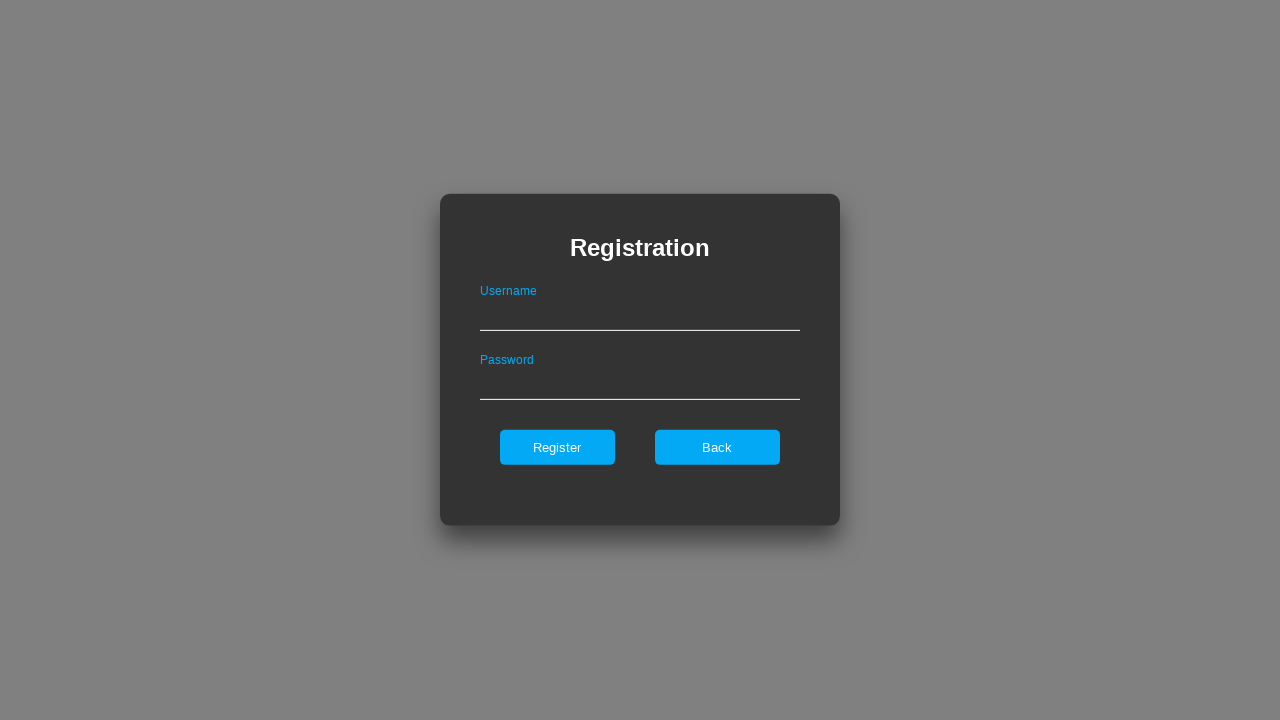

Filled username field with invalid short data '1' on .registerForm #userNameOnRegister
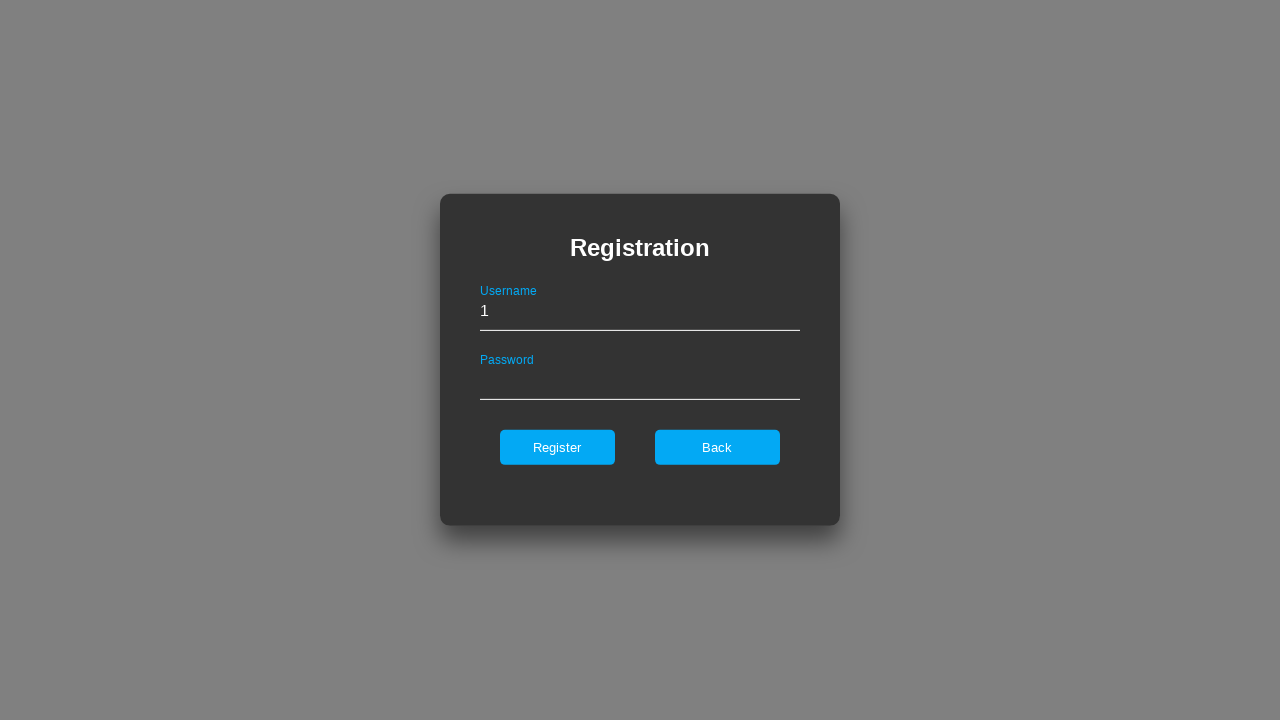

Filled password field with invalid short data '2' on .registerForm #passwordOnRegister
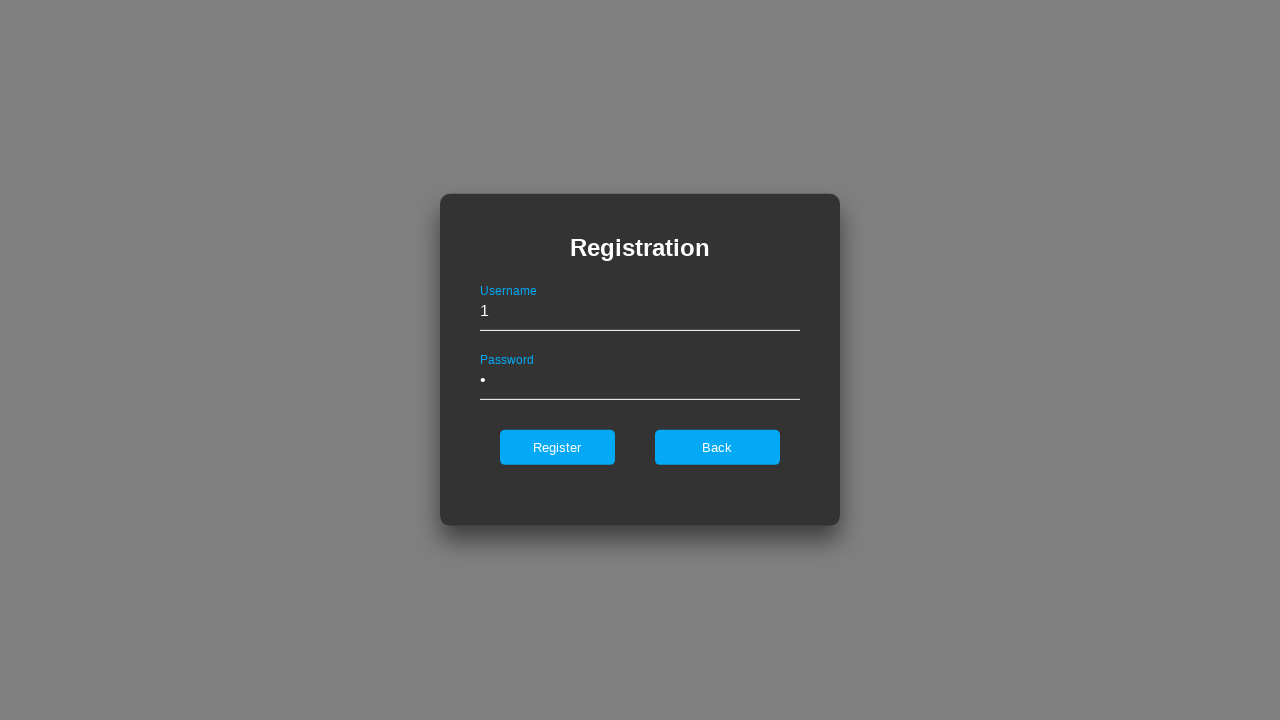

Clicked register button to submit invalid form data at (557, 447) on .registerForm #register
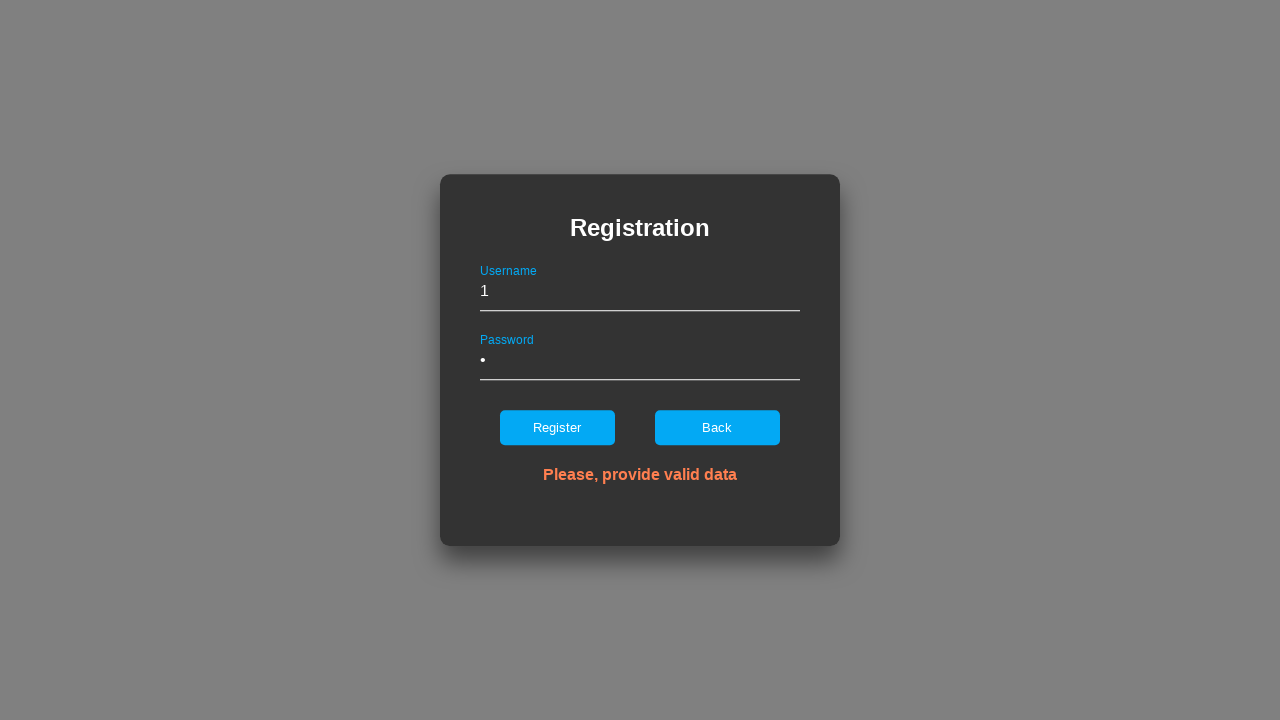

Verified 'Please, provide valid data' error message is displayed
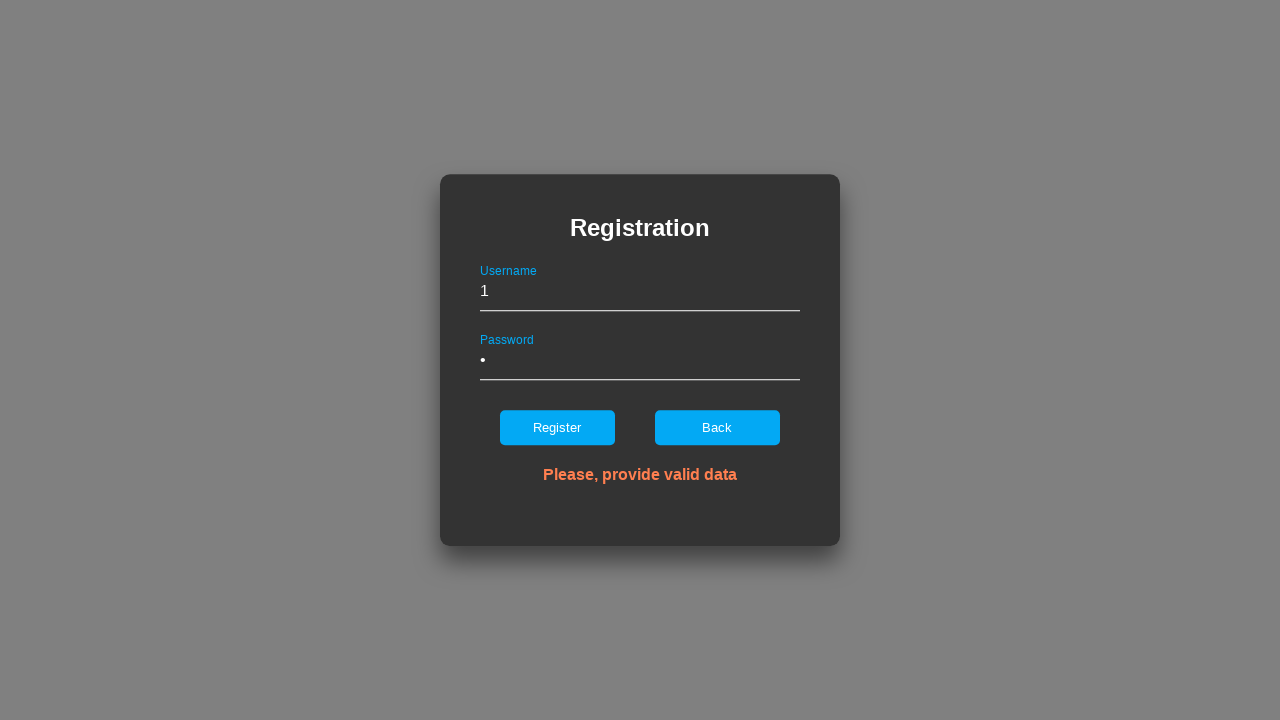

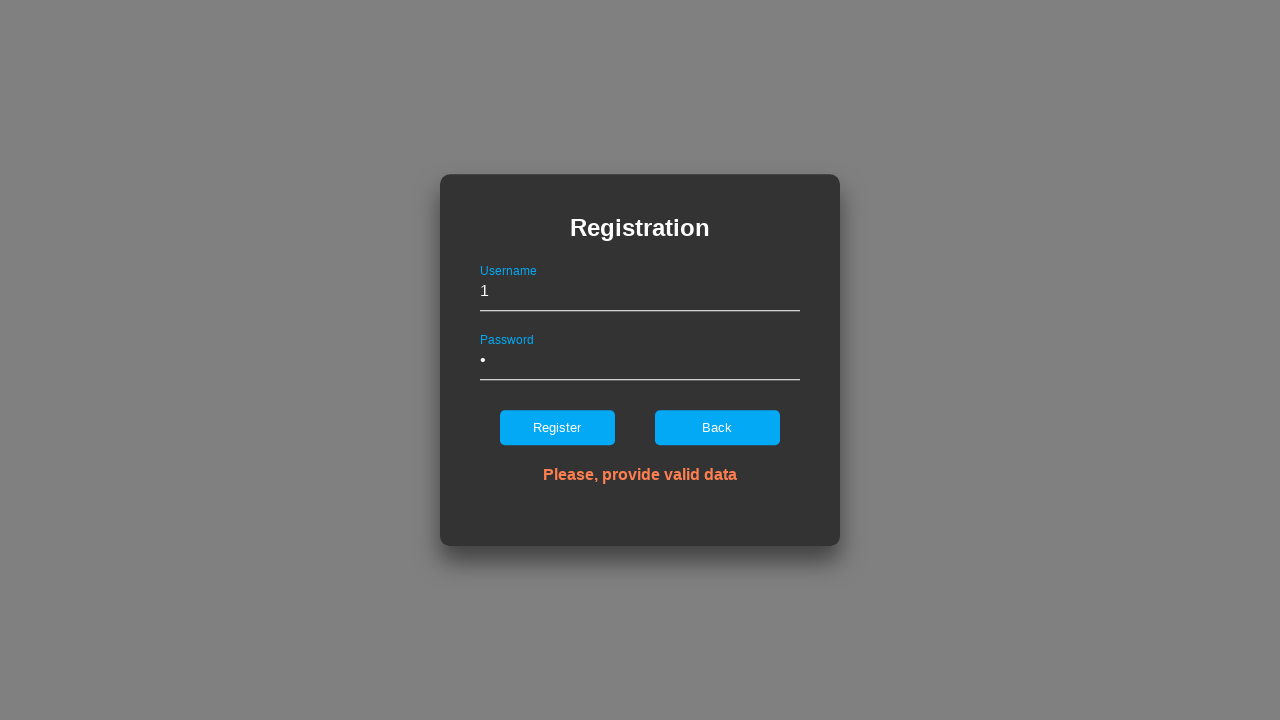